Tests right-click context menu functionality by performing a right-click action on a button, selecting an option from the context menu, and handling the resulting alert dialog

Starting URL: http://swisnl.github.io/jQuery-contextMenu/demo.html

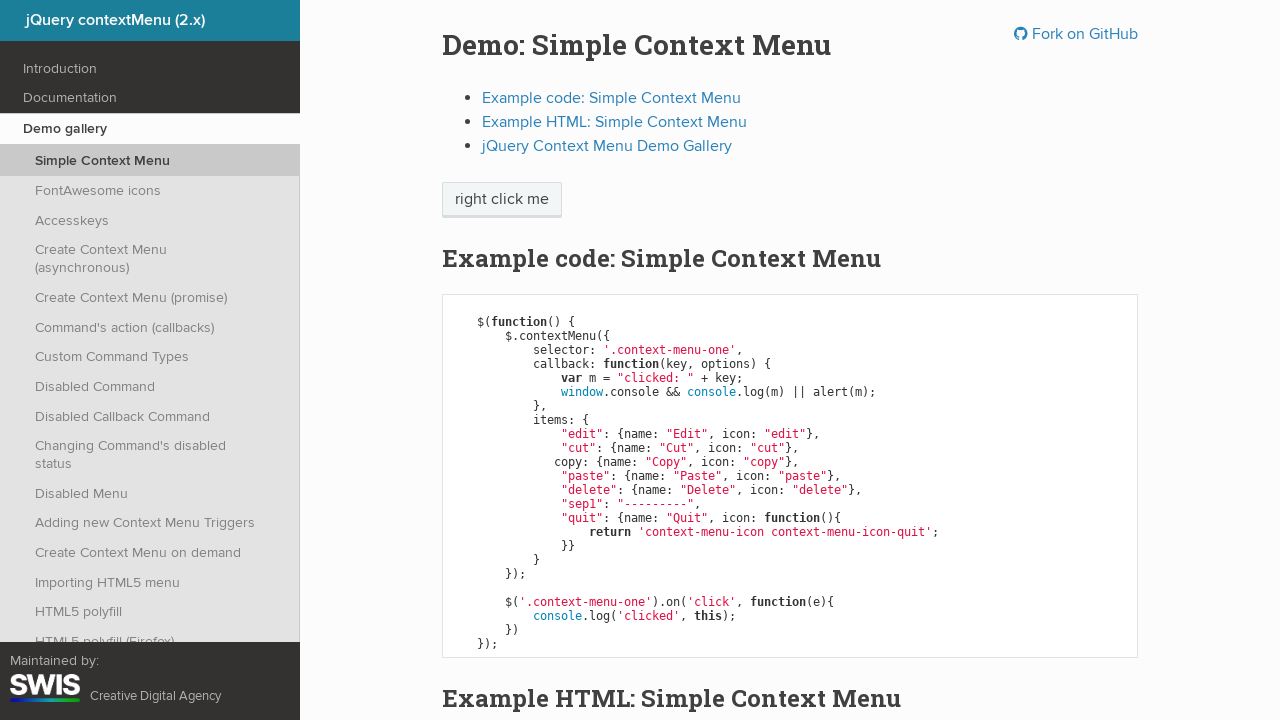

Located the button element for right-click action
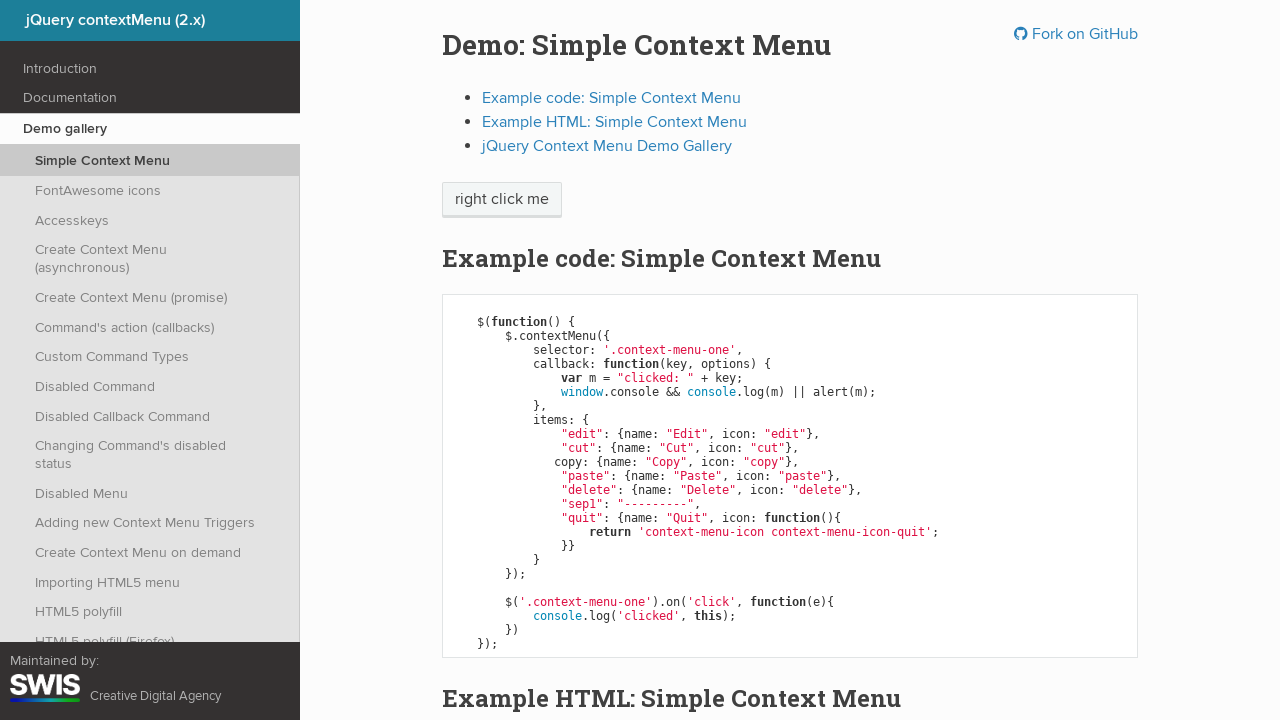

Performed right-click on the button to open context menu at (502, 200) on xpath=/html/body/div/section/div/div/div/p/span
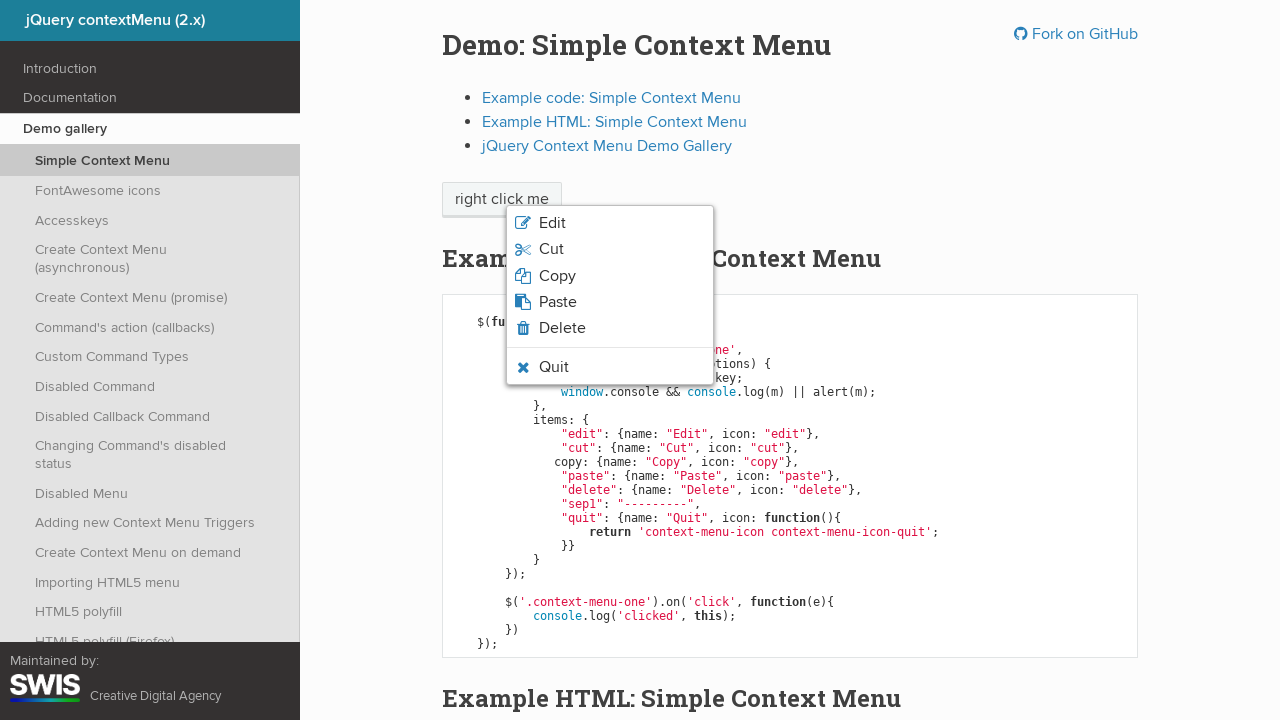

Clicked on the third option in the context menu at (557, 276) on xpath=/html/body/ul/li[3]/span
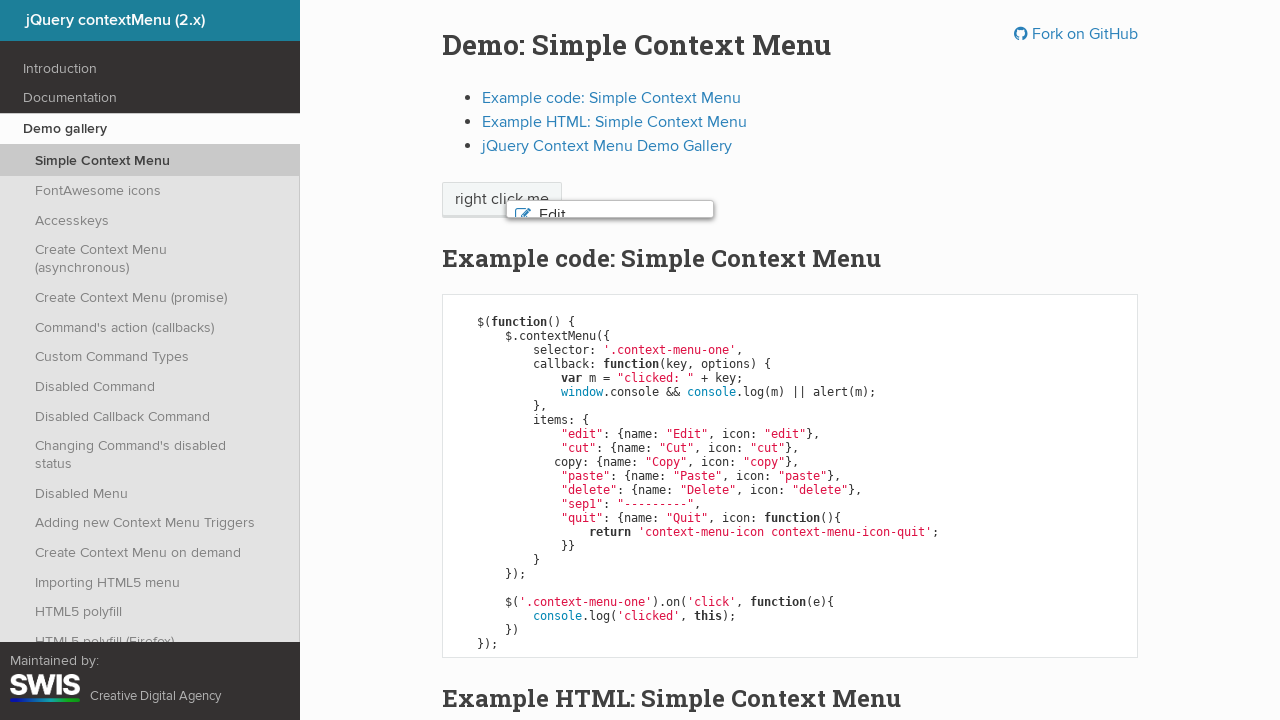

Set up dialog handler to accept alert dialogs
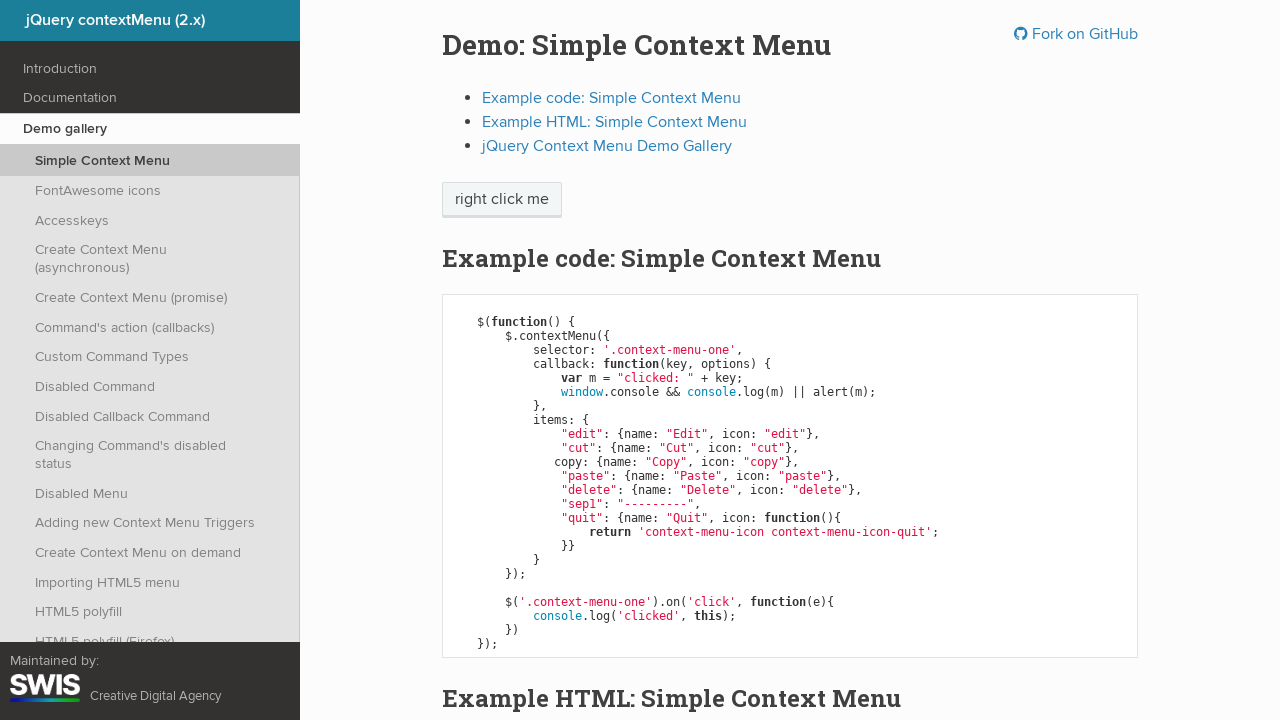

Waited for alert dialog to be processed
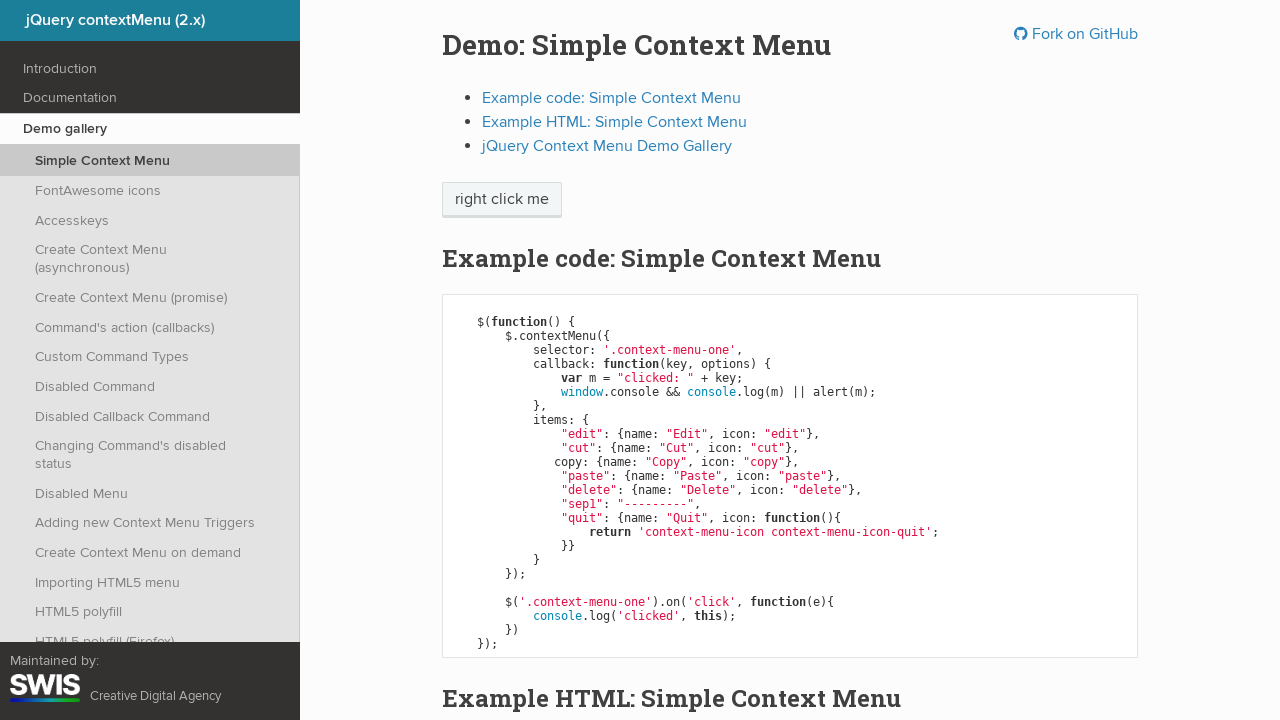

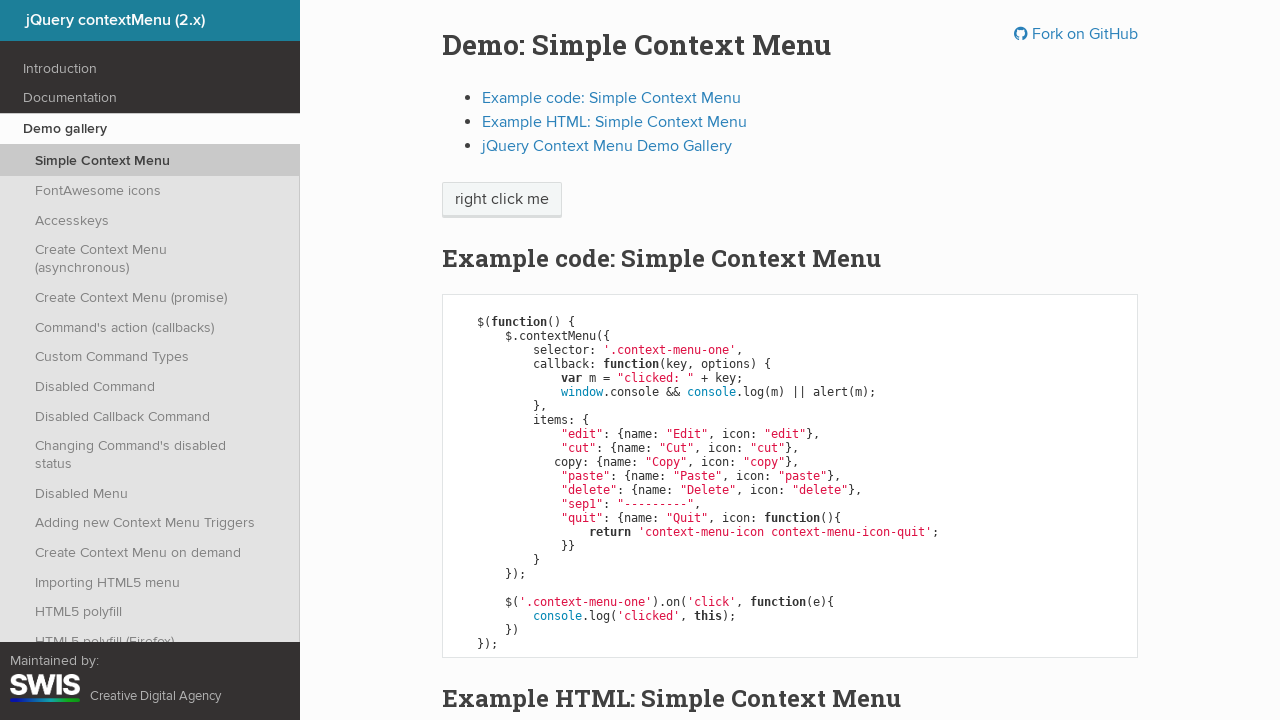